Tests the shop page sorting functionality by clicking on the order dropdown and selecting the "price high to low" sorting option.

Starting URL: https://practice.automationtesting.in/shop/

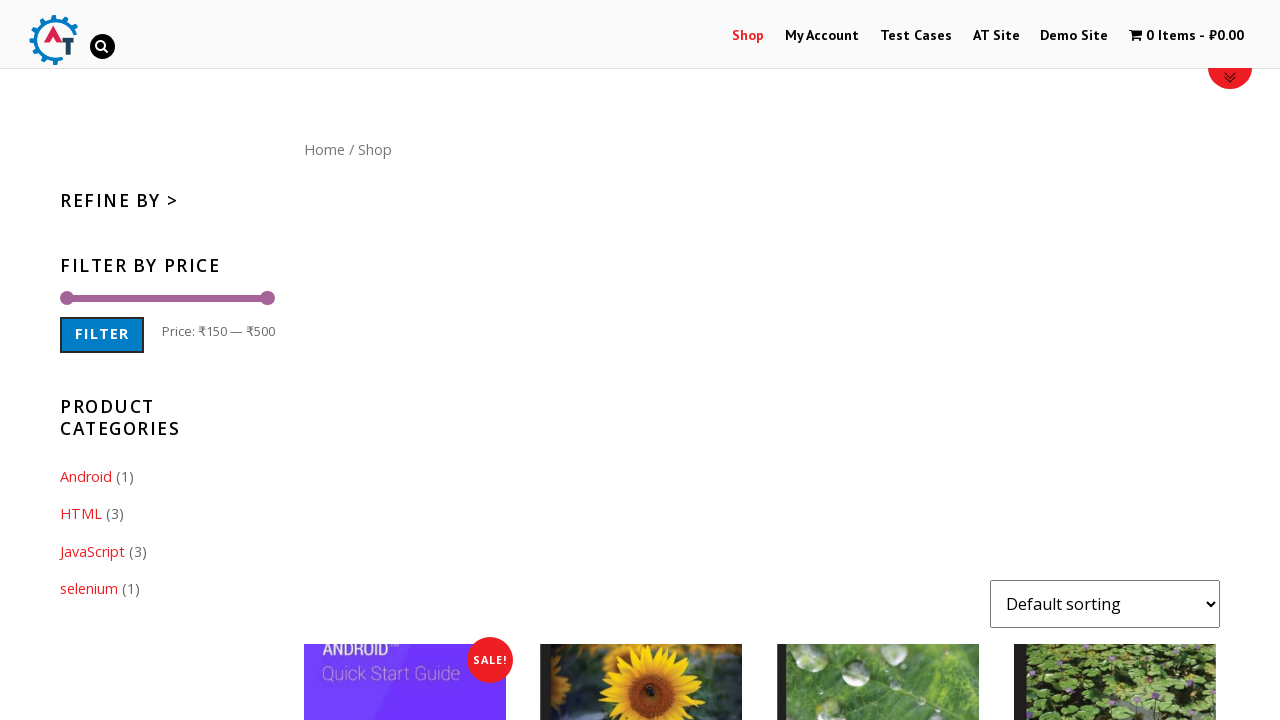

Clicked on the orderby dropdown to open it at (1105, 604) on select[name='orderby']
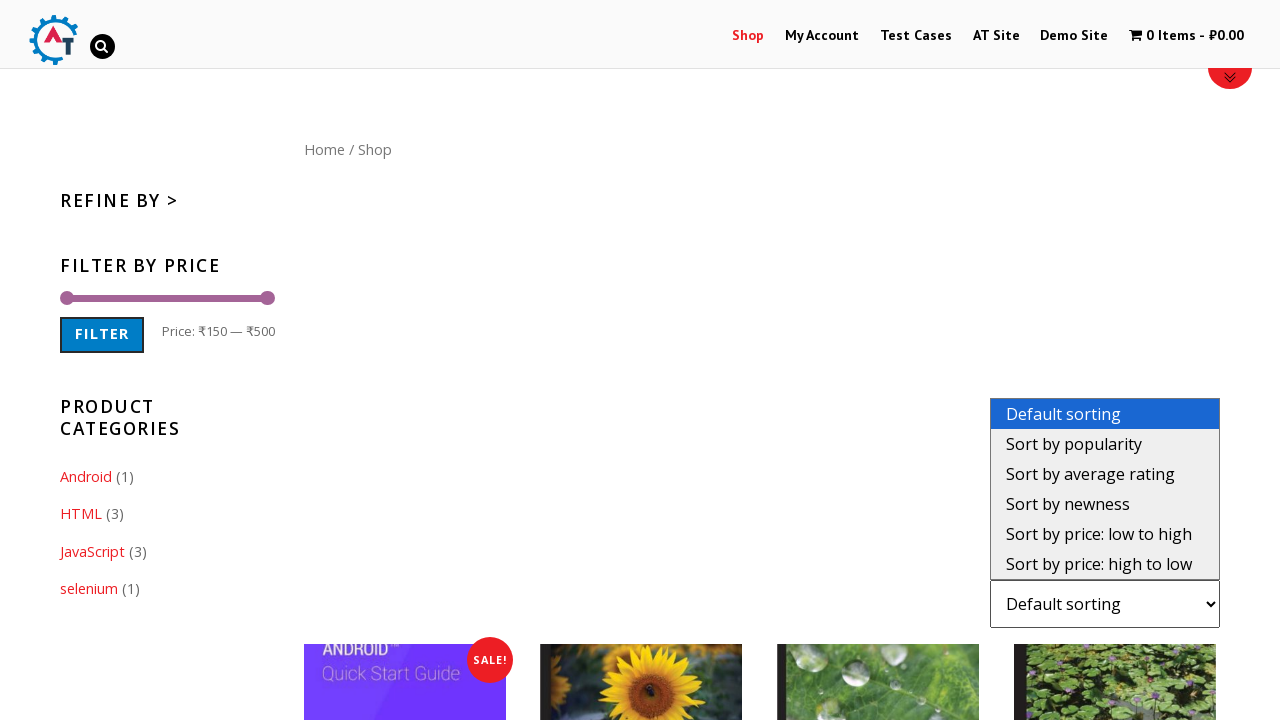

Selected 'price-desc' (price high to low) sorting option from the dropdown on select[name='orderby']
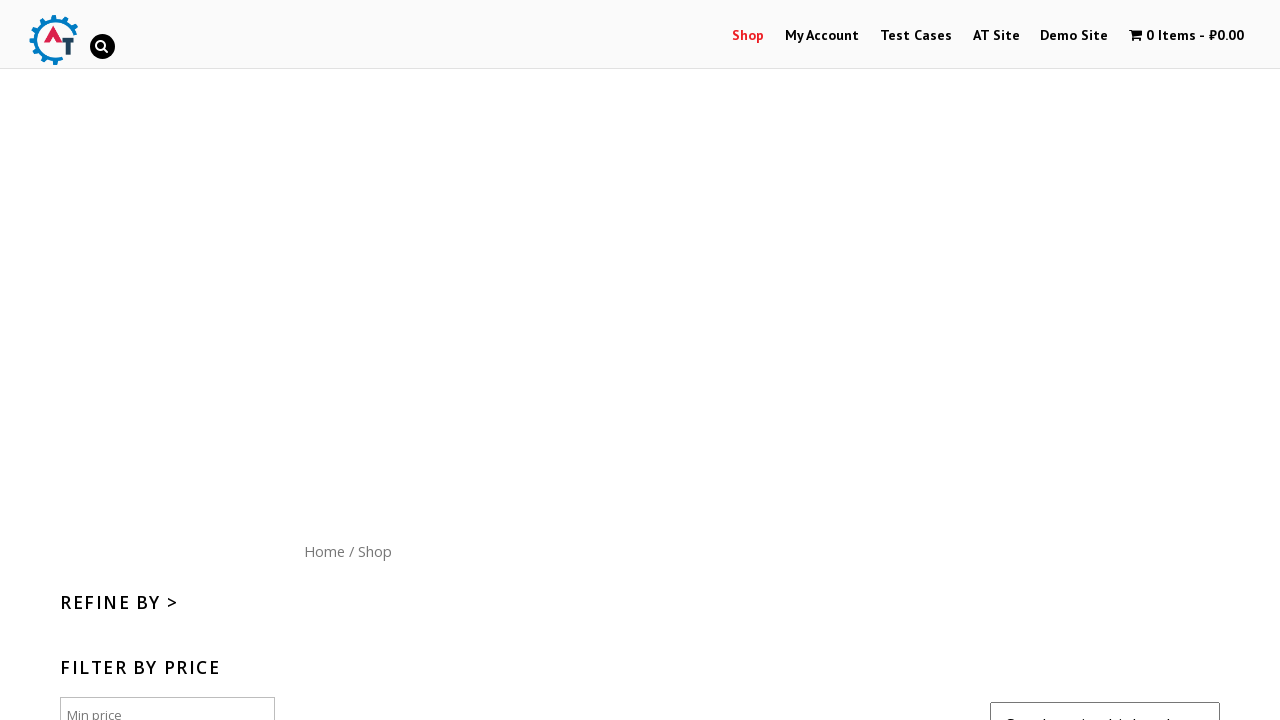

Page updated with products sorted by price high to low
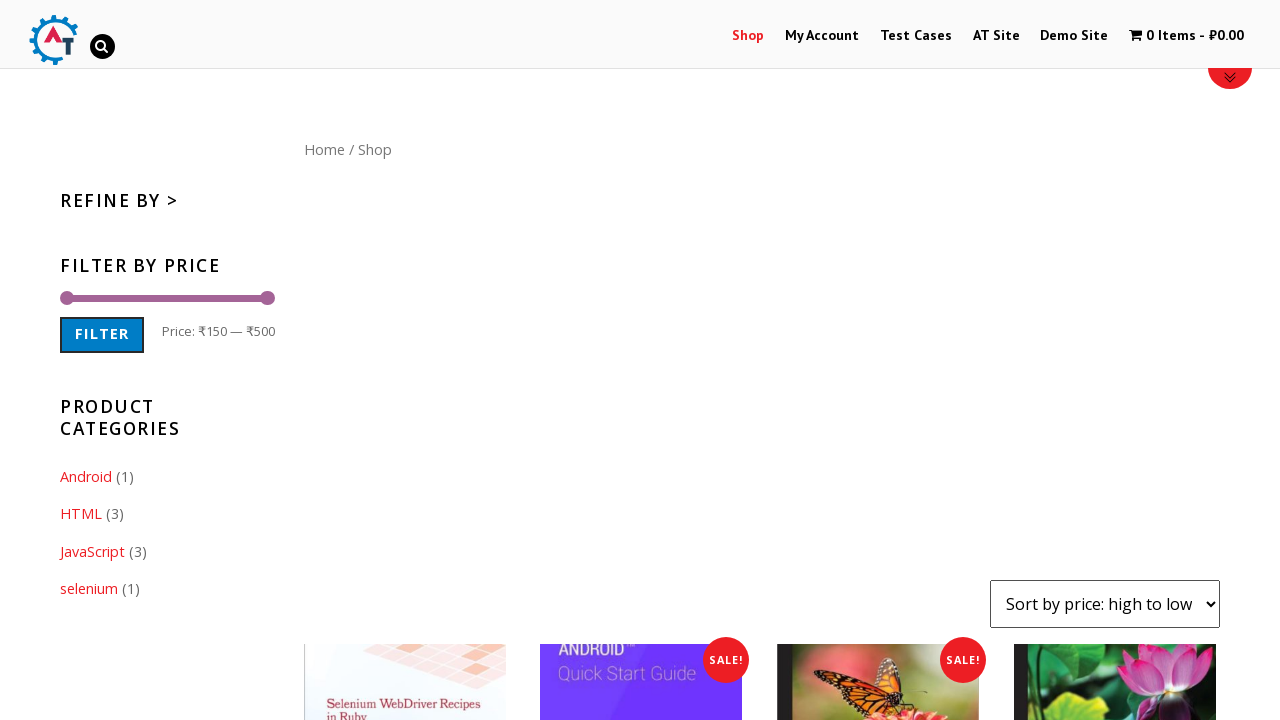

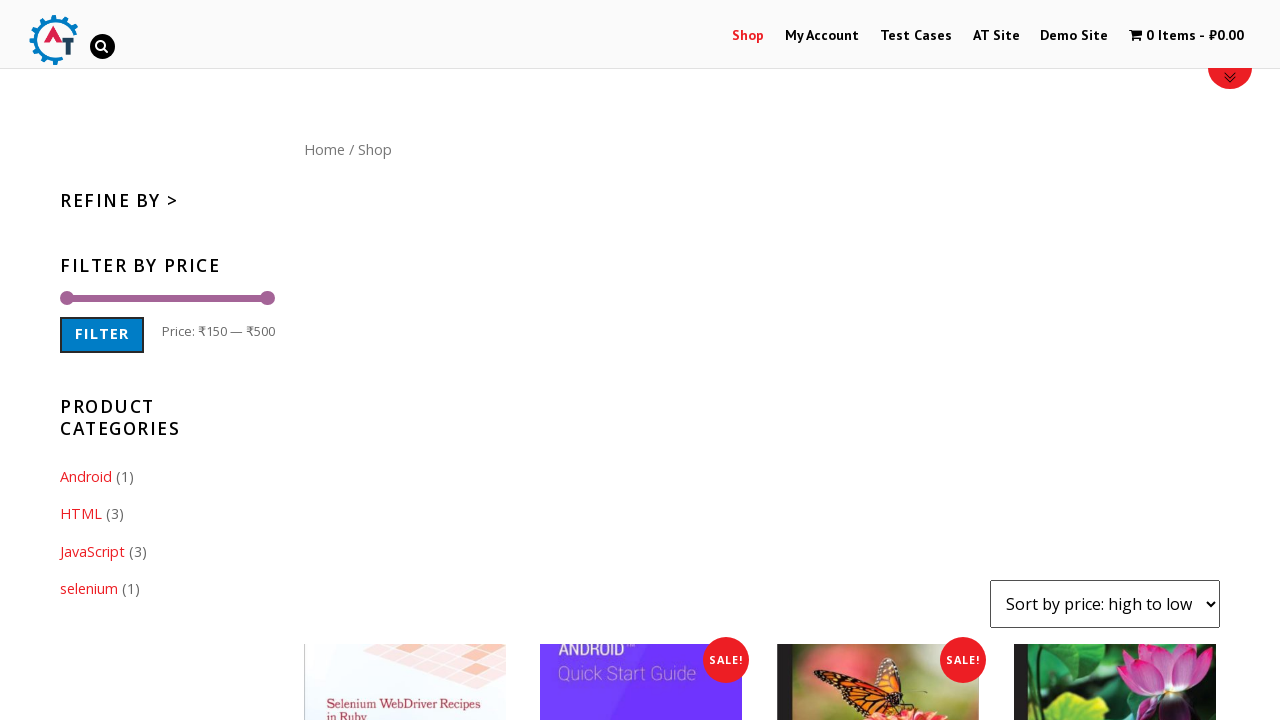